Navigates to the BCBS Texas provider page and clicks on the "Join our statewide network" link to access information about joining their networks.

Starting URL: https://www.bcbstx.com/provider

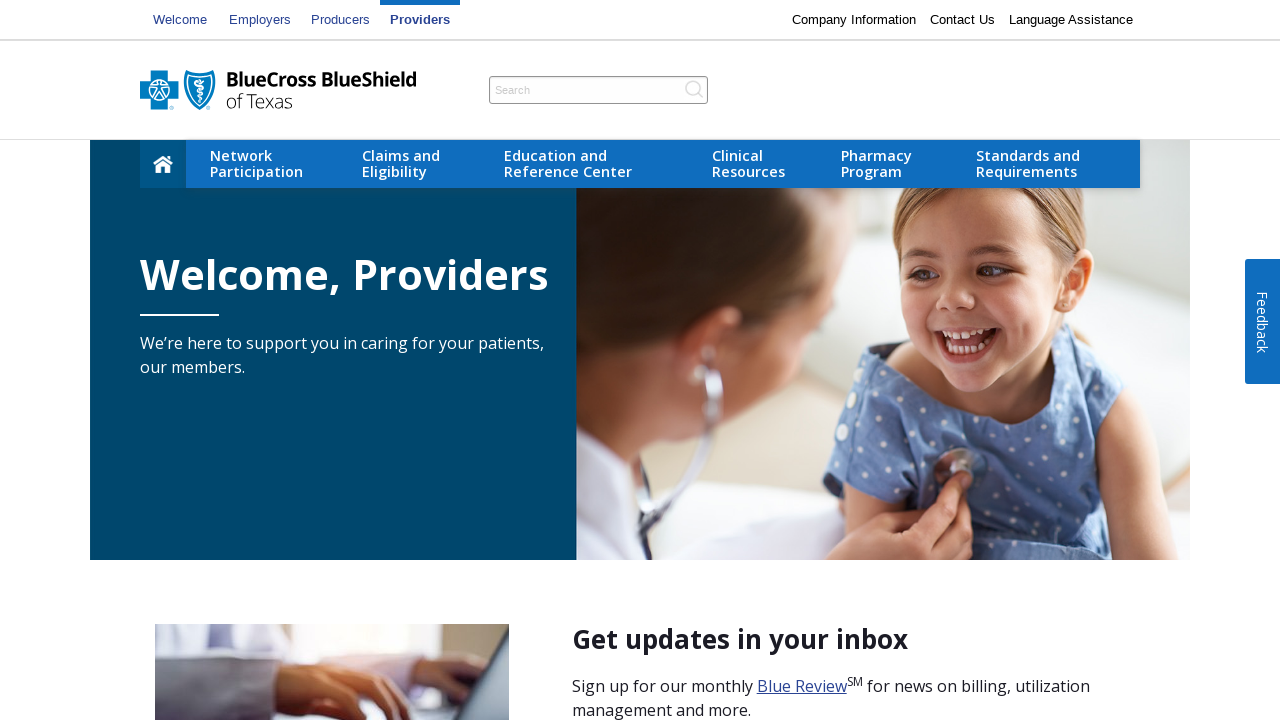

Waited for BCBS Texas provider page to load
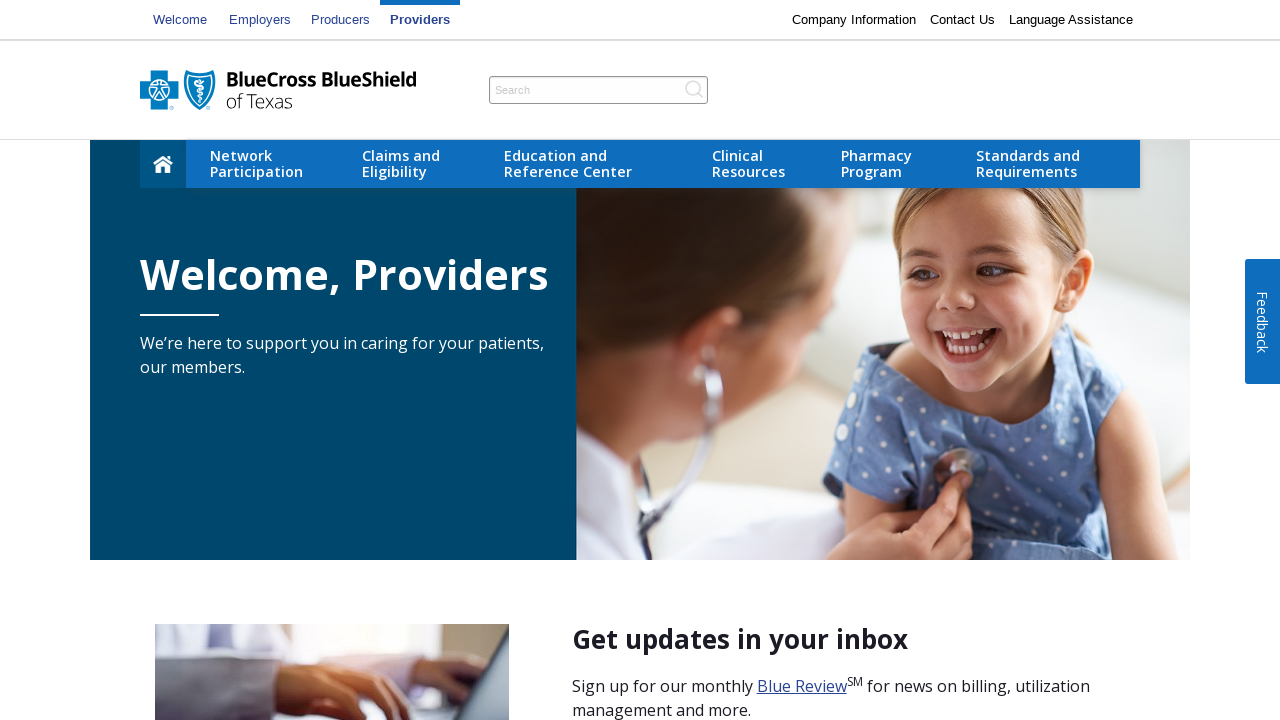

Clicked on the 'Join our statewide network' link at (341, 360) on a:has-text('Join our statewide network')
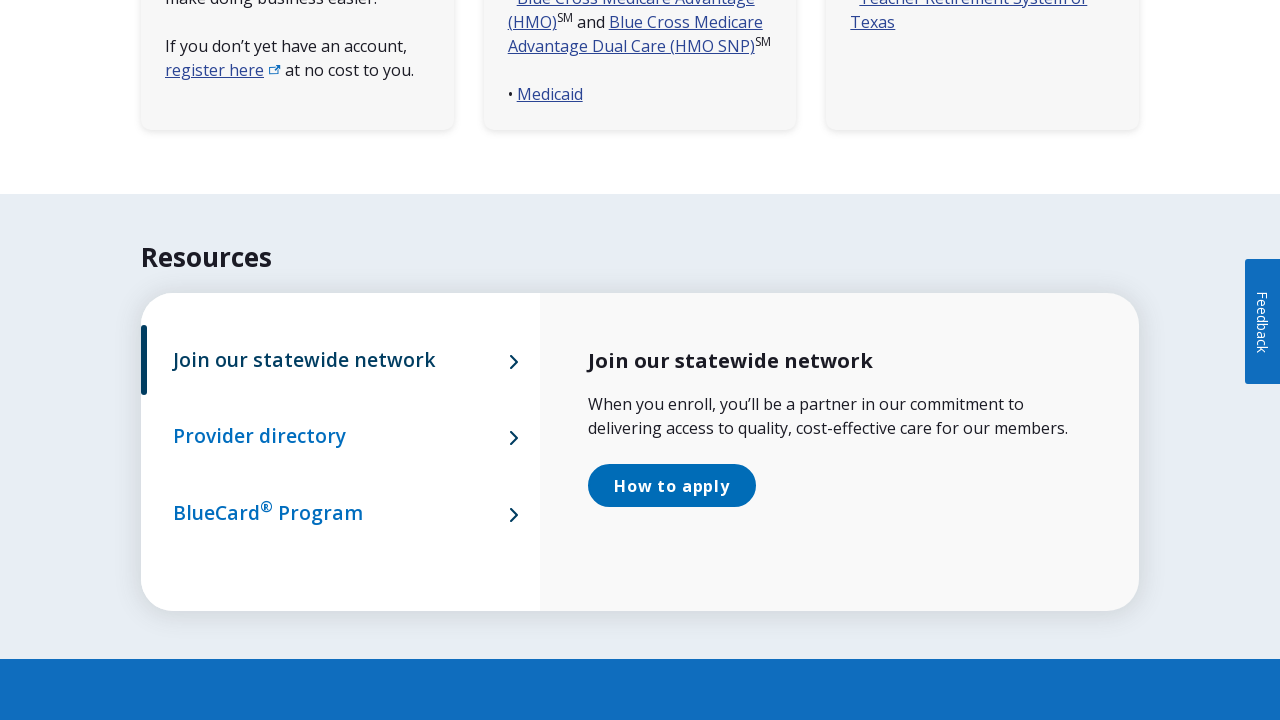

Waited for navigation to complete after clicking the link
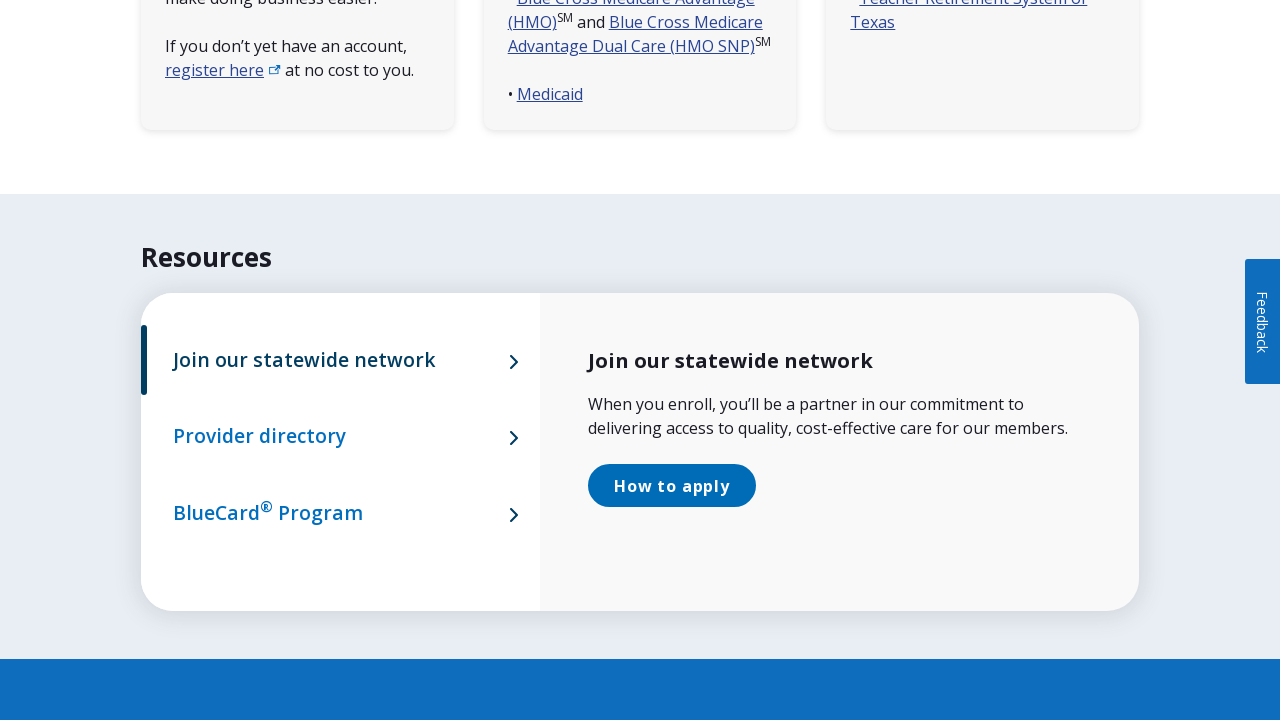

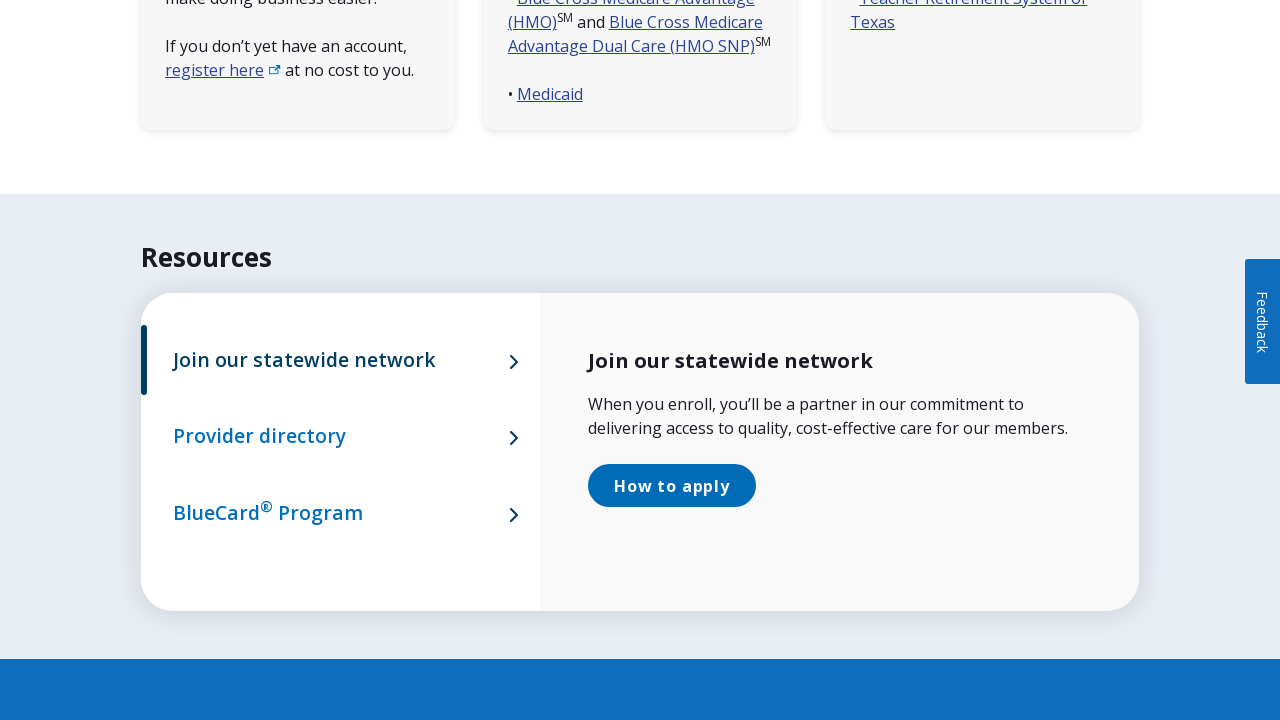